Navigates through a website to a simple form demo page, enters text in a message field, and clicks a button to display the message

Starting URL: http://syntaxprojects.com

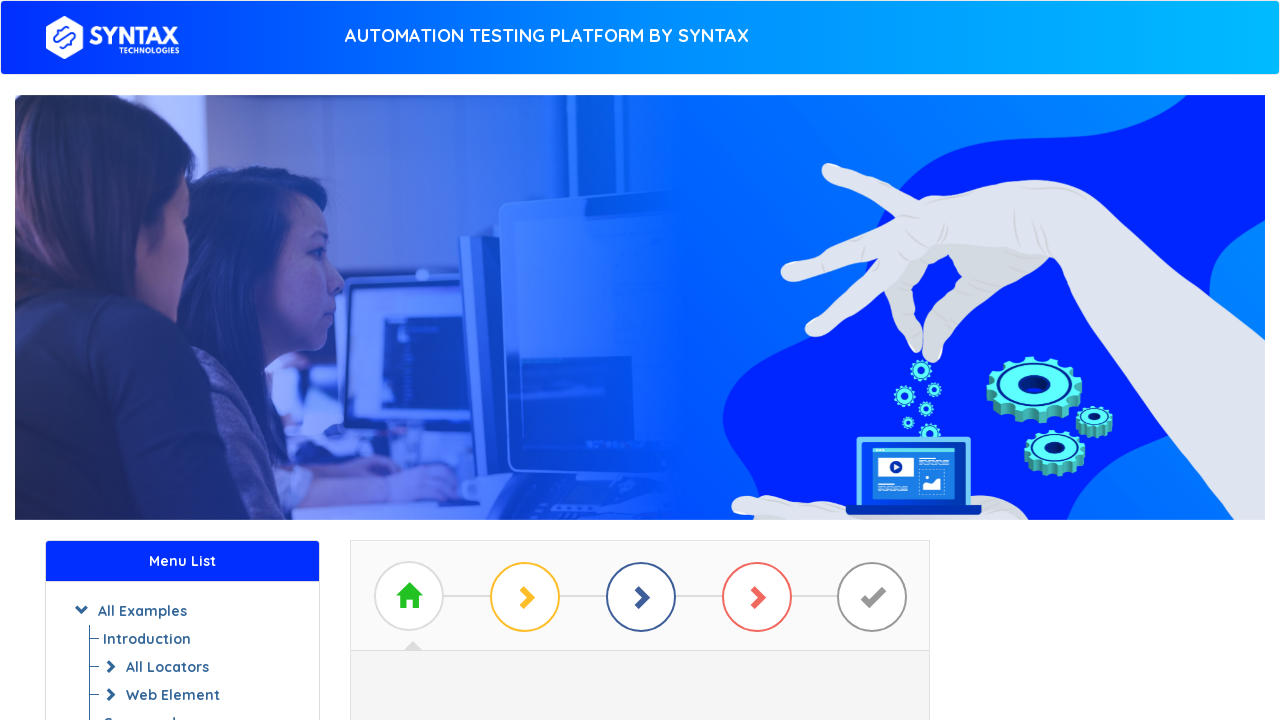

Clicked main demo button at (640, 372) on a.btn.btn-success.btn-outline-rounded.green
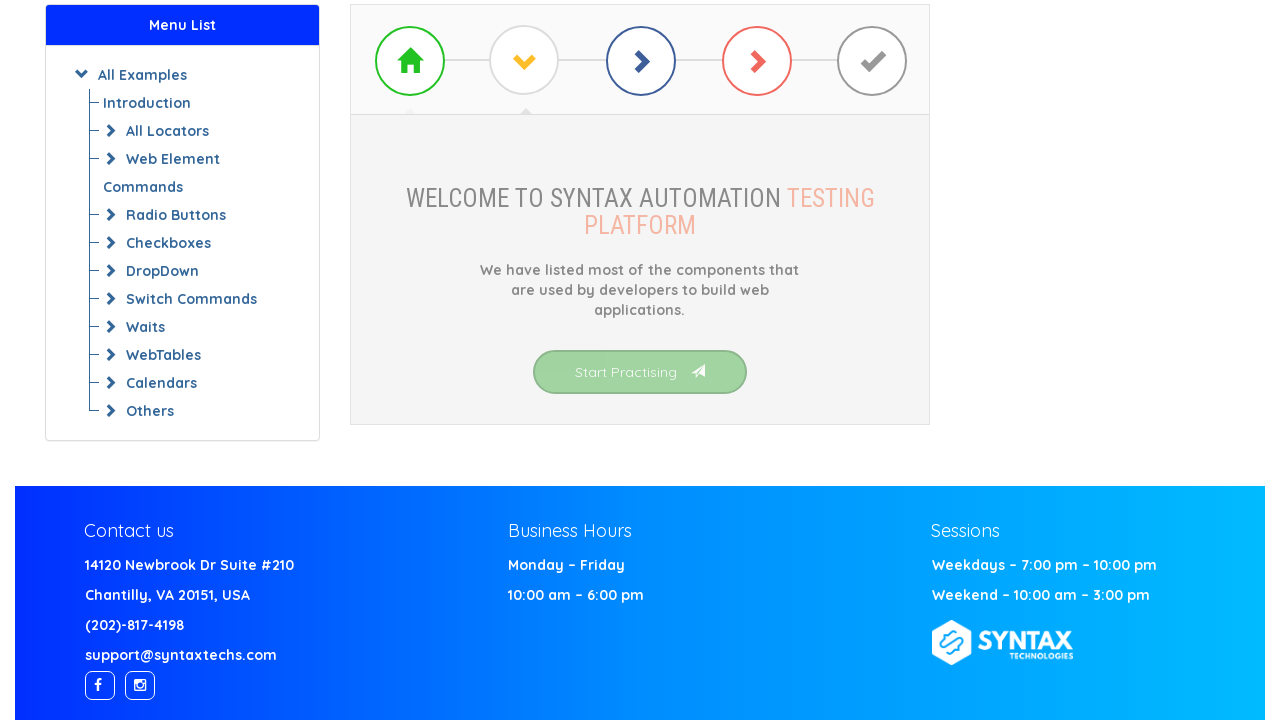

Clicked Simple Form Demo link (first item in list) at (640, 373) on a.list-group-item:first-child
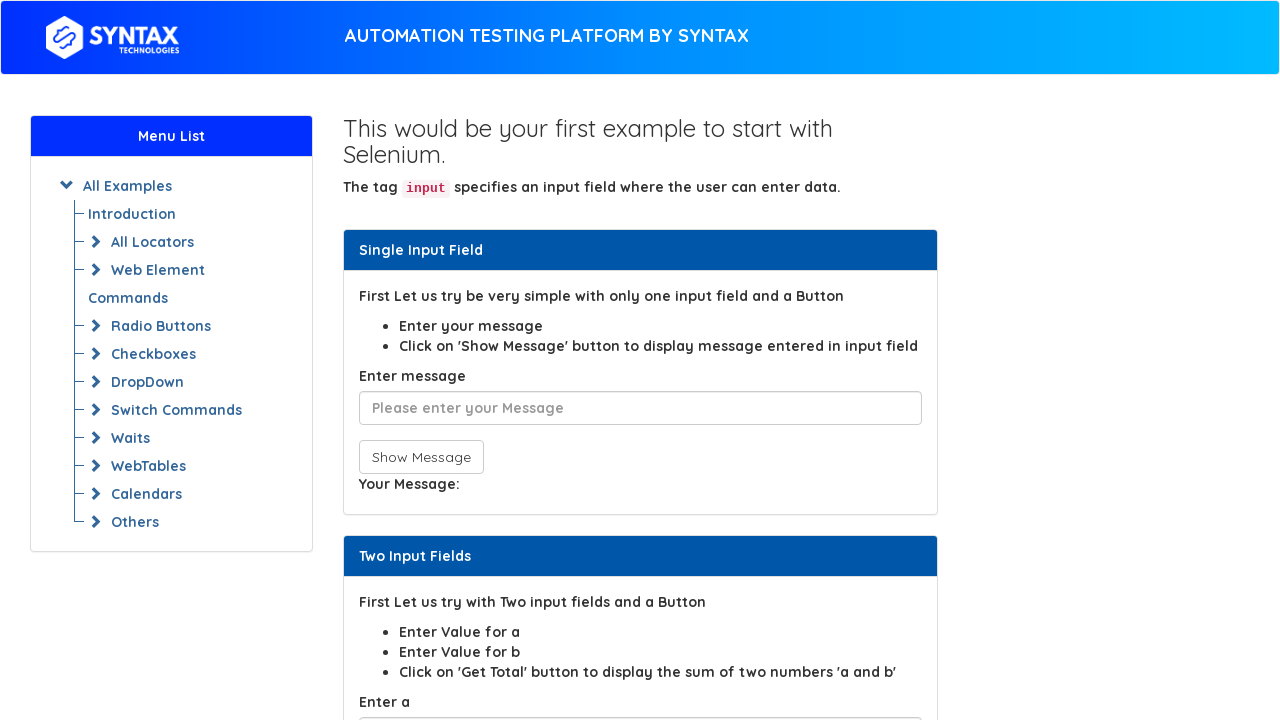

Entered 'Tester' in the message field on #user-message
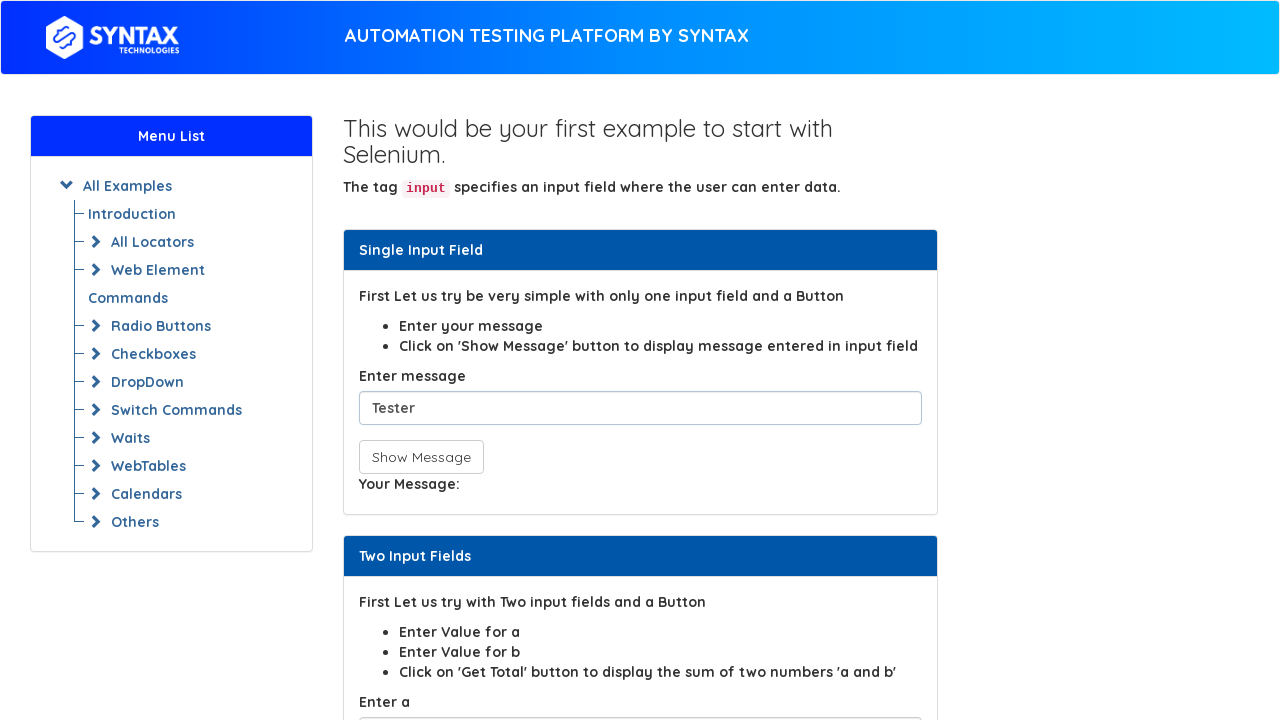

Clicked the Show Message button to display the message at (421, 457) on button.btn.btn-default
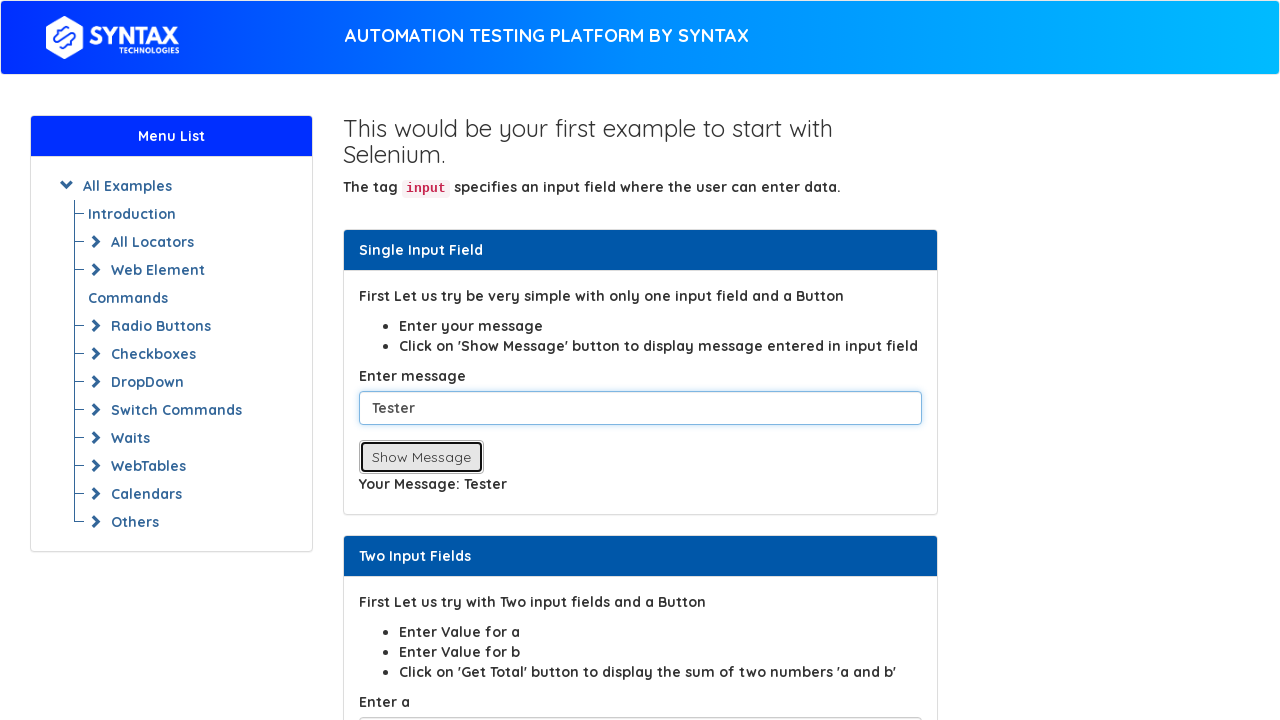

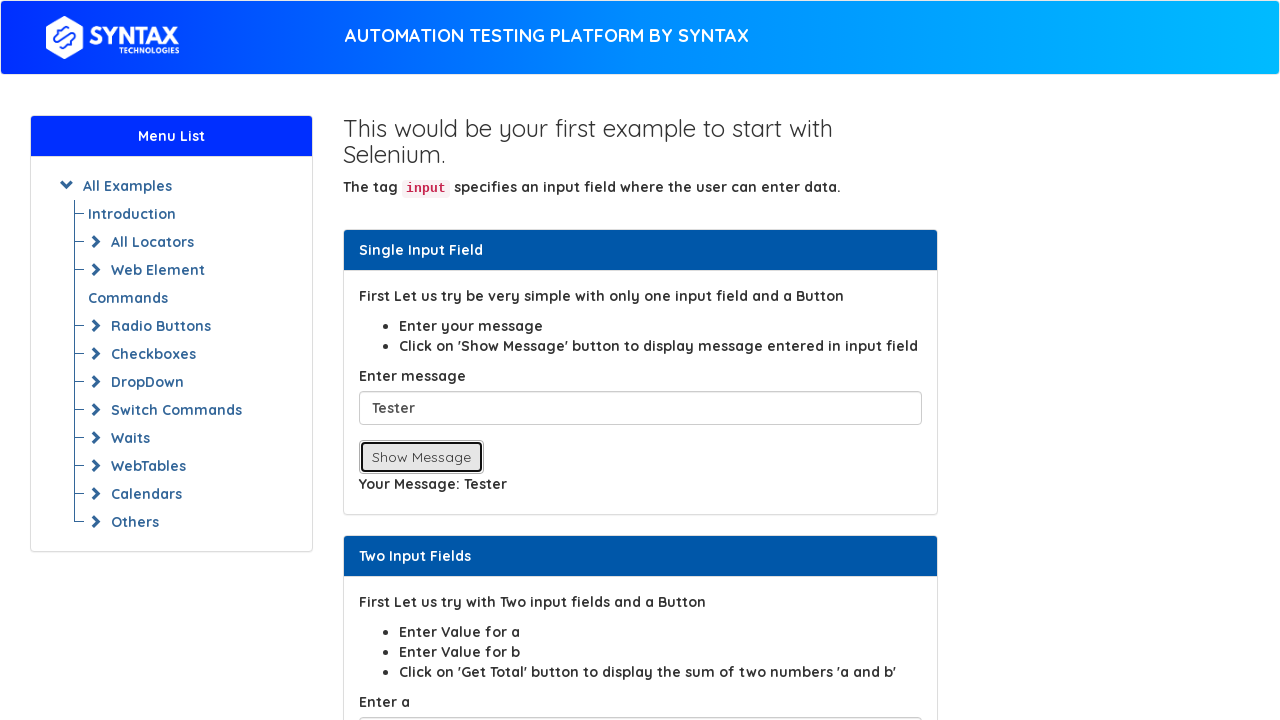